Tests radio button selection by checking male and female radio buttons and verifying their states

Starting URL: https://testautomationpractice.blogspot.com/

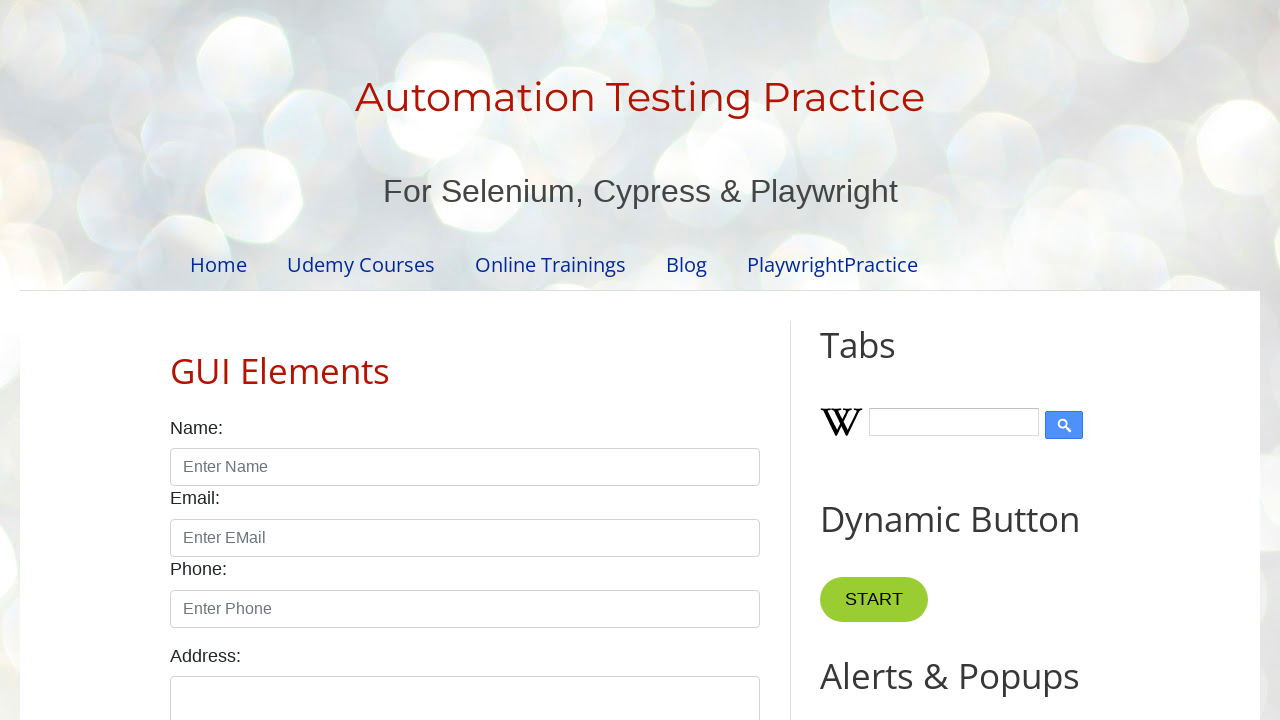

Located male radio button element
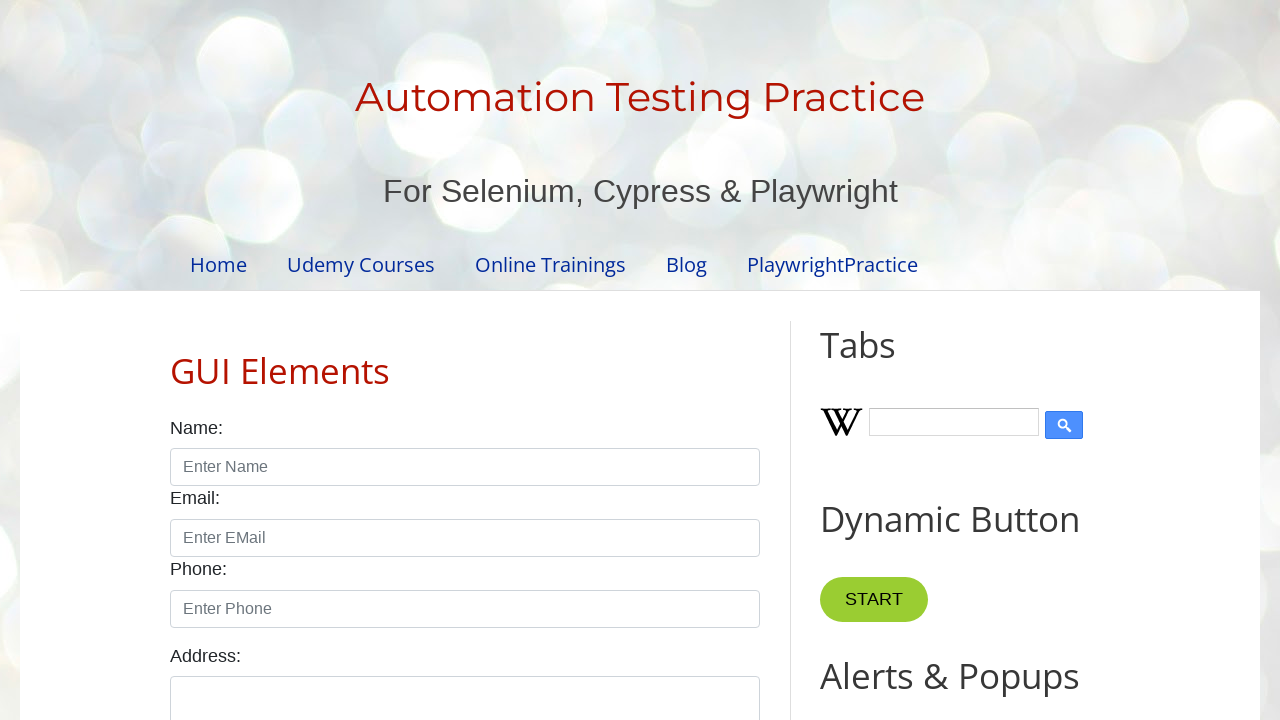

Located female radio button element
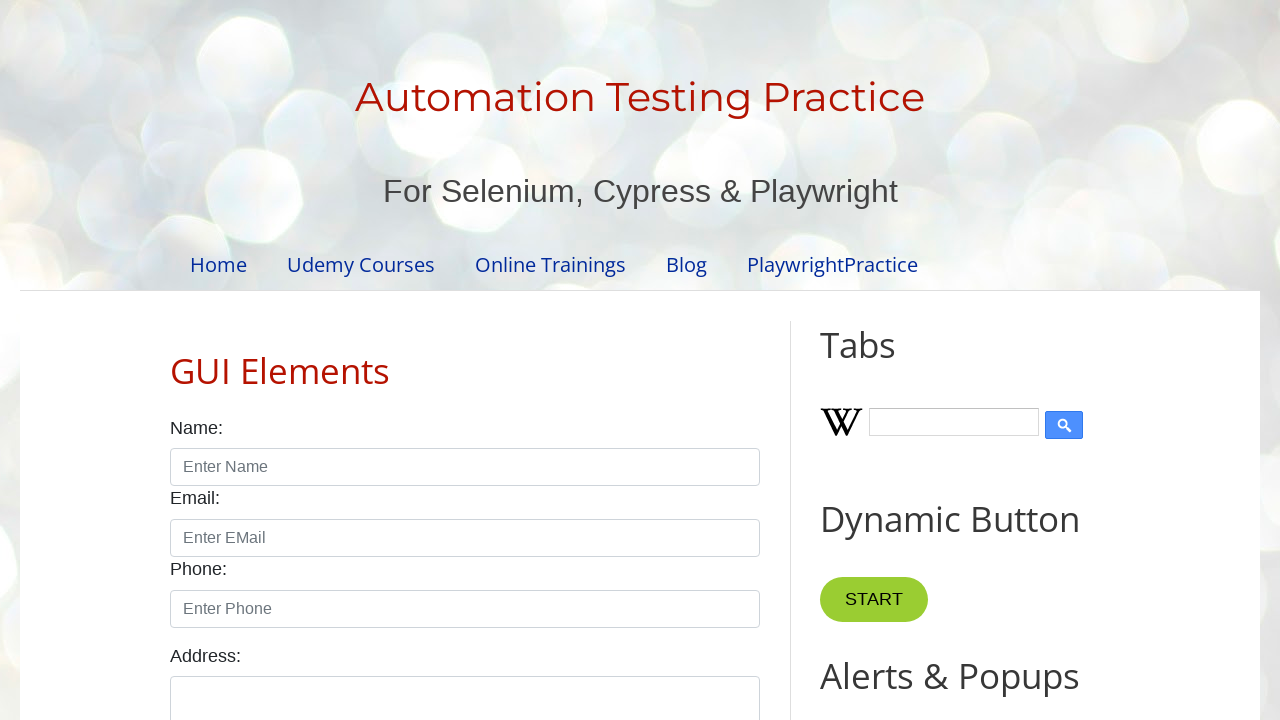

Checked male radio button at (176, 360) on #male
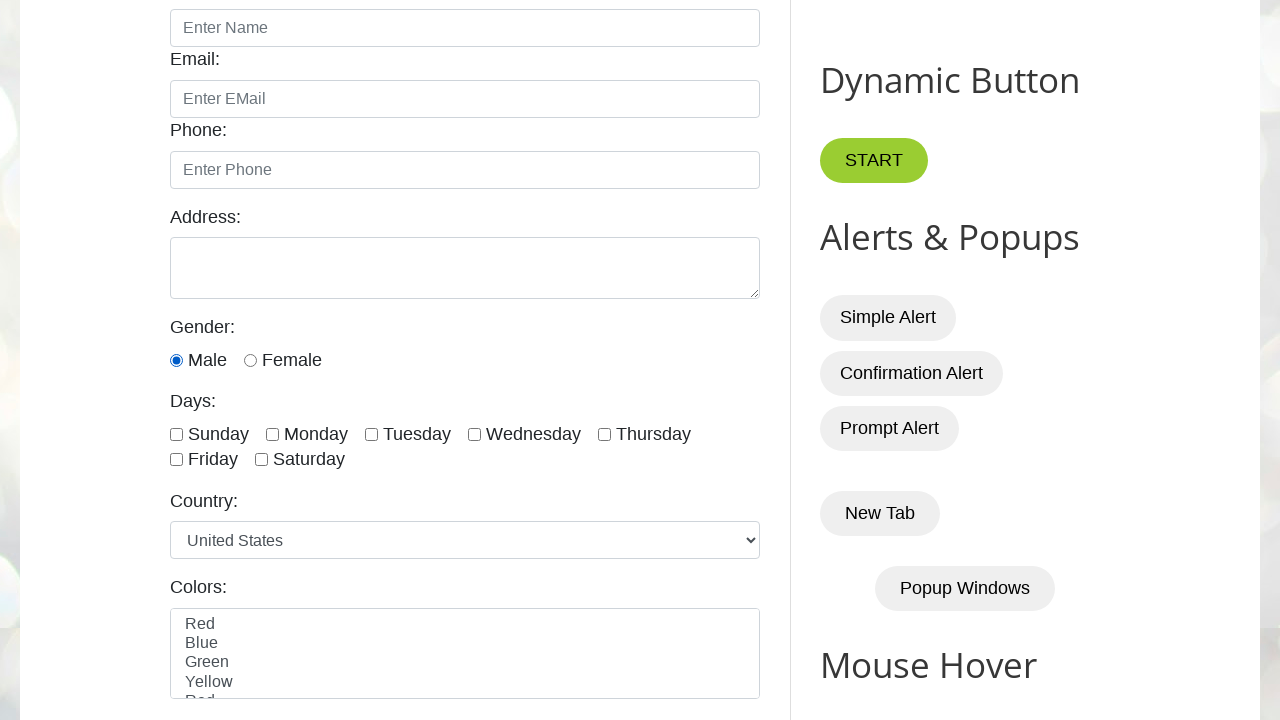

Verified male radio button is checked
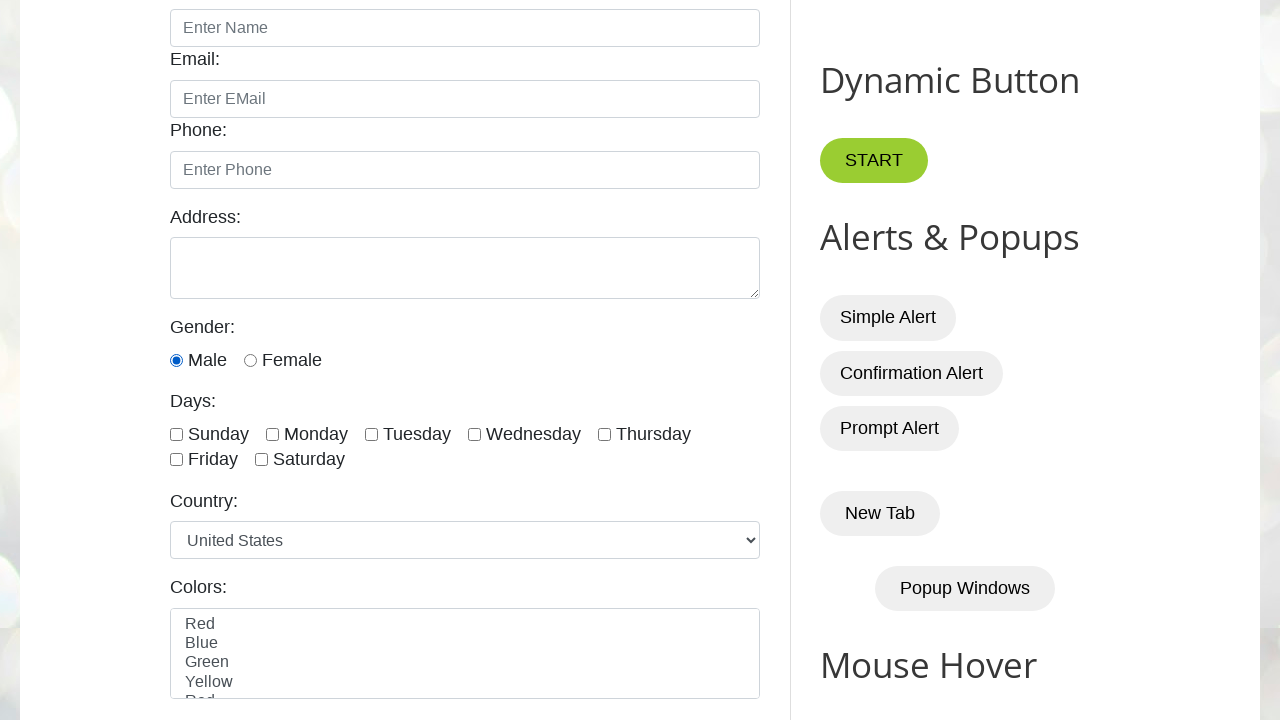

Verified female radio button is not checked
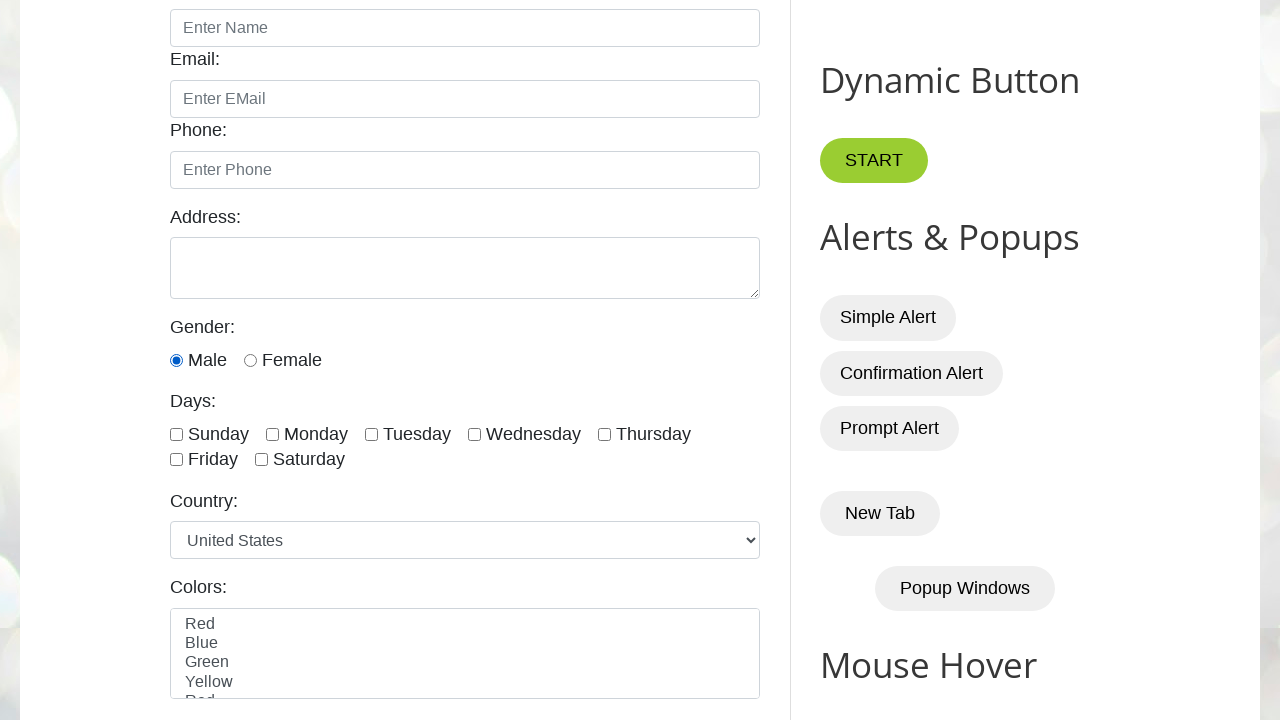

Checked female radio button at (250, 360) on #female
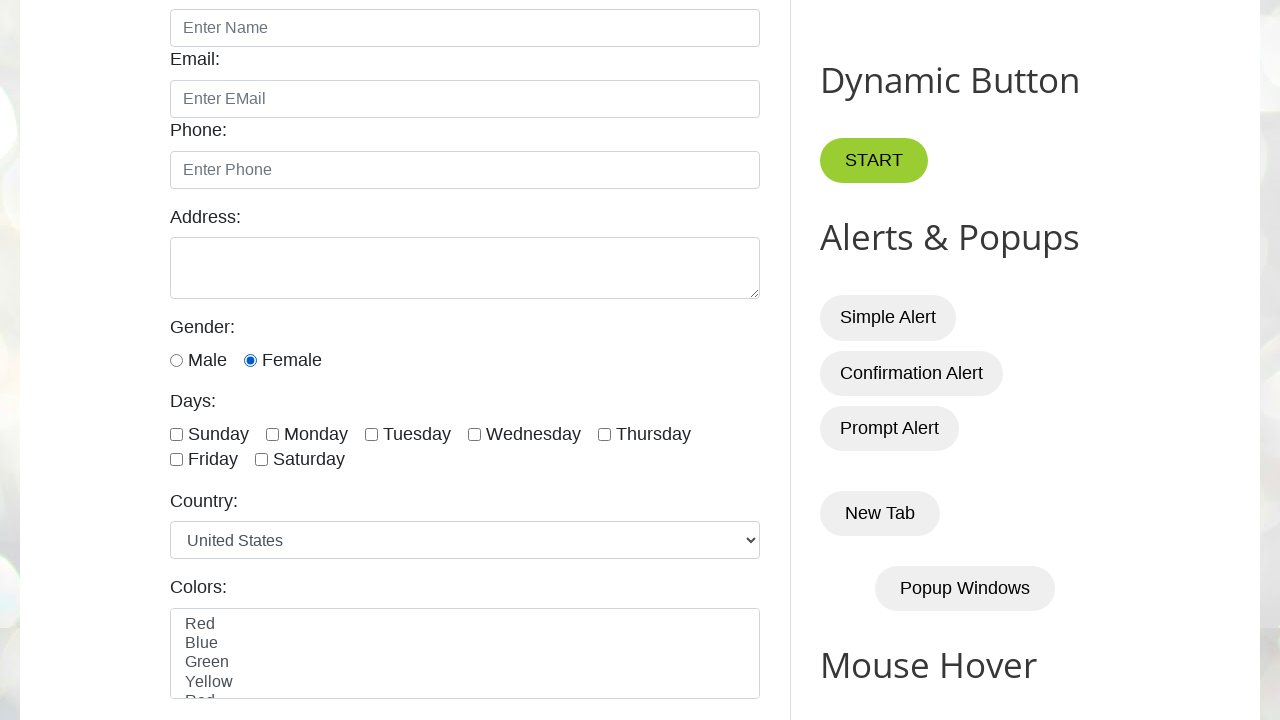

Verified female radio button is checked
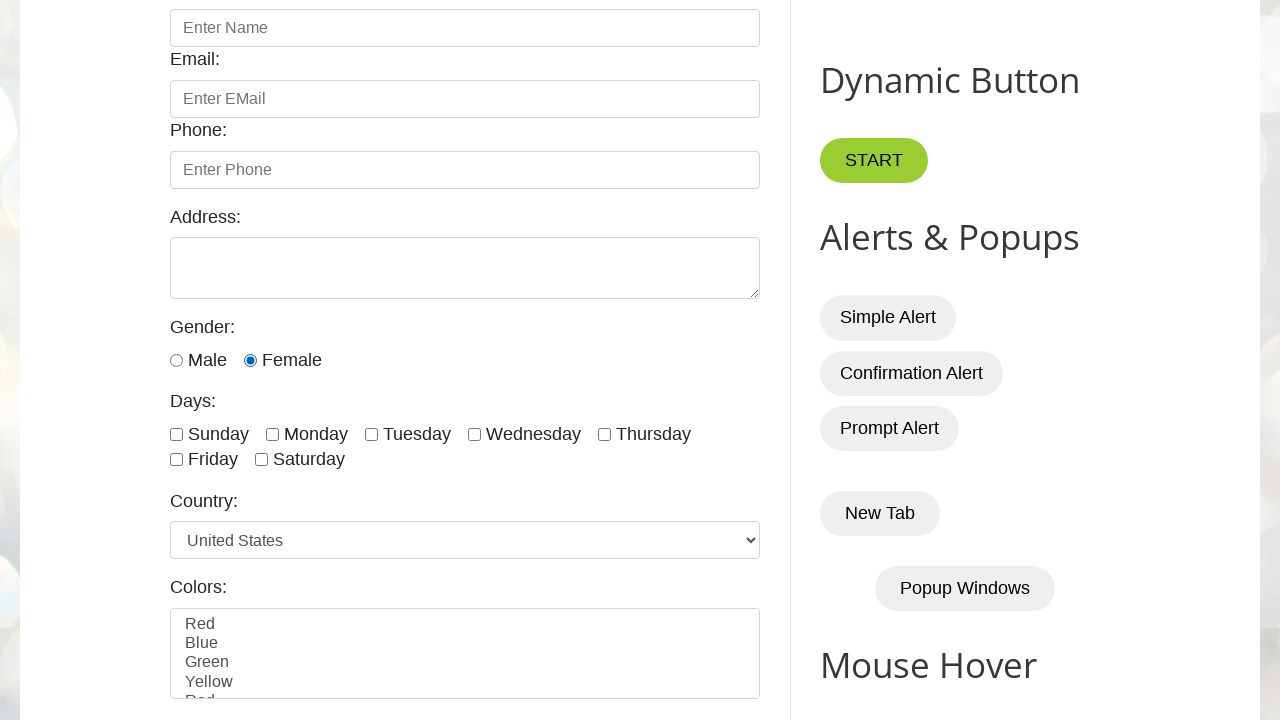

Verified male radio button is not checked
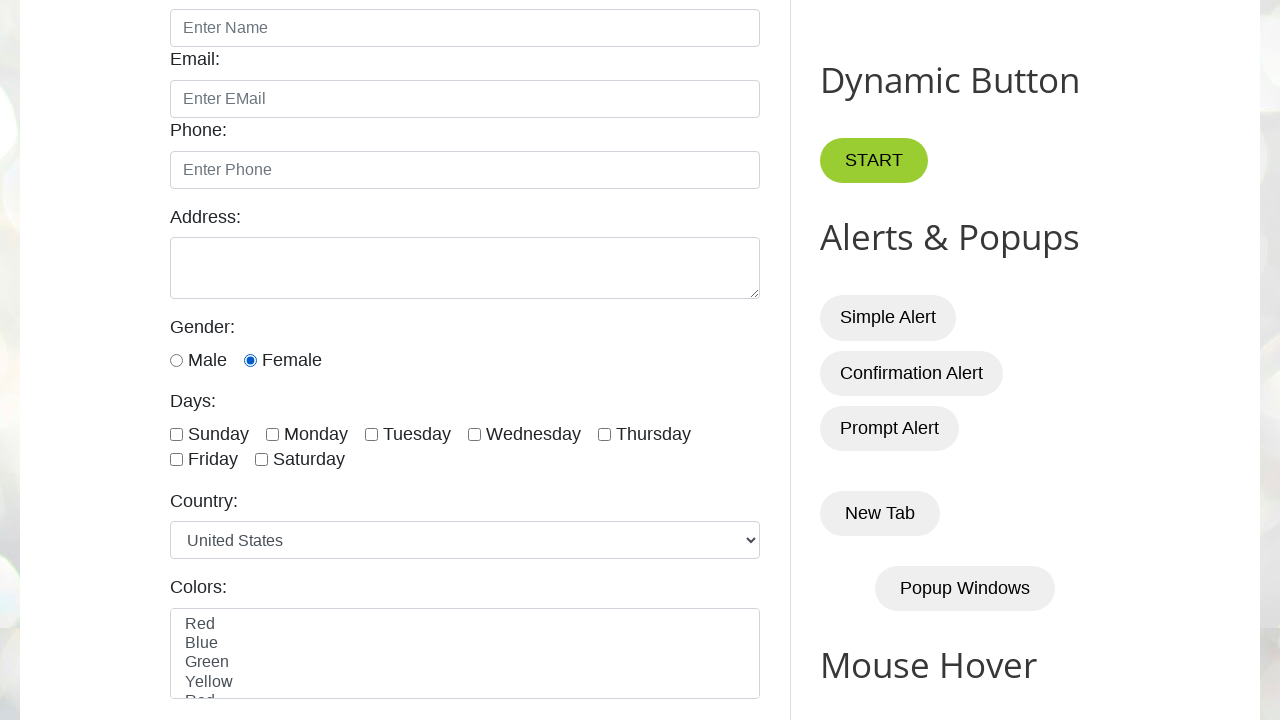

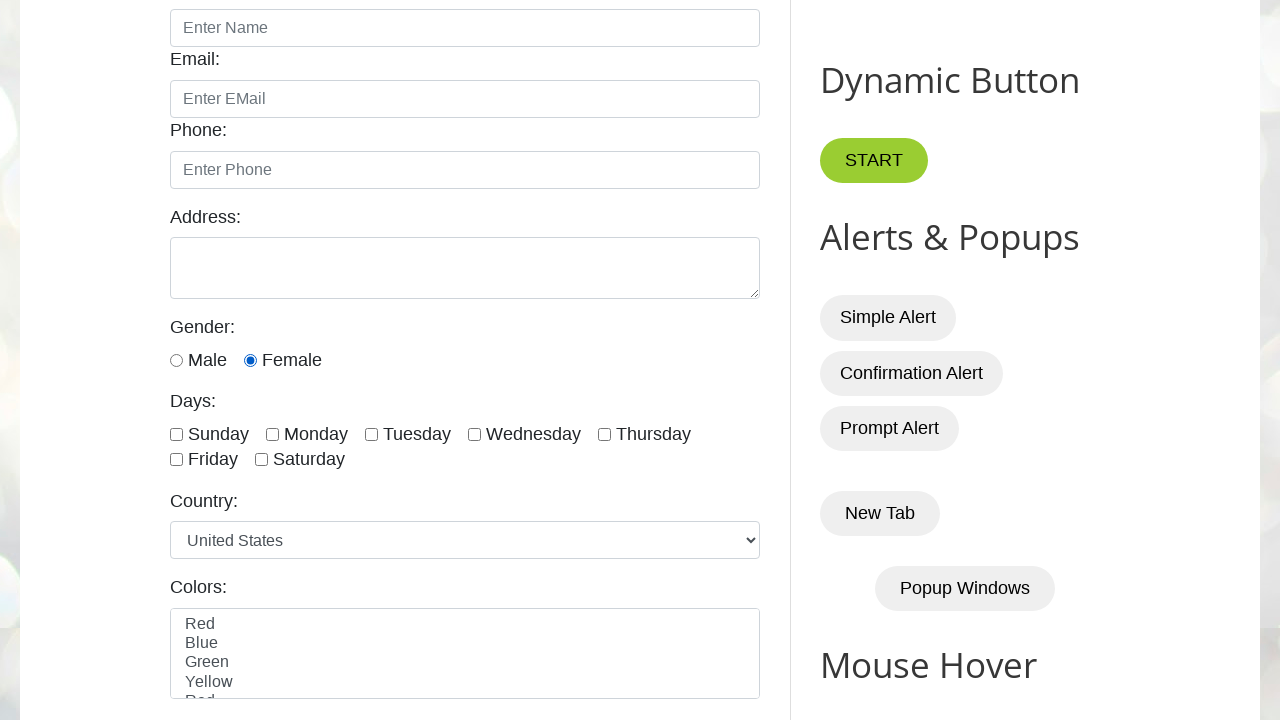